Navigates through a menu to the Loader page, clicks Run button to trigger a modal, and interacts with the modal's Save Changes button

Starting URL: http://demo.automationtesting.in/WebTable.html

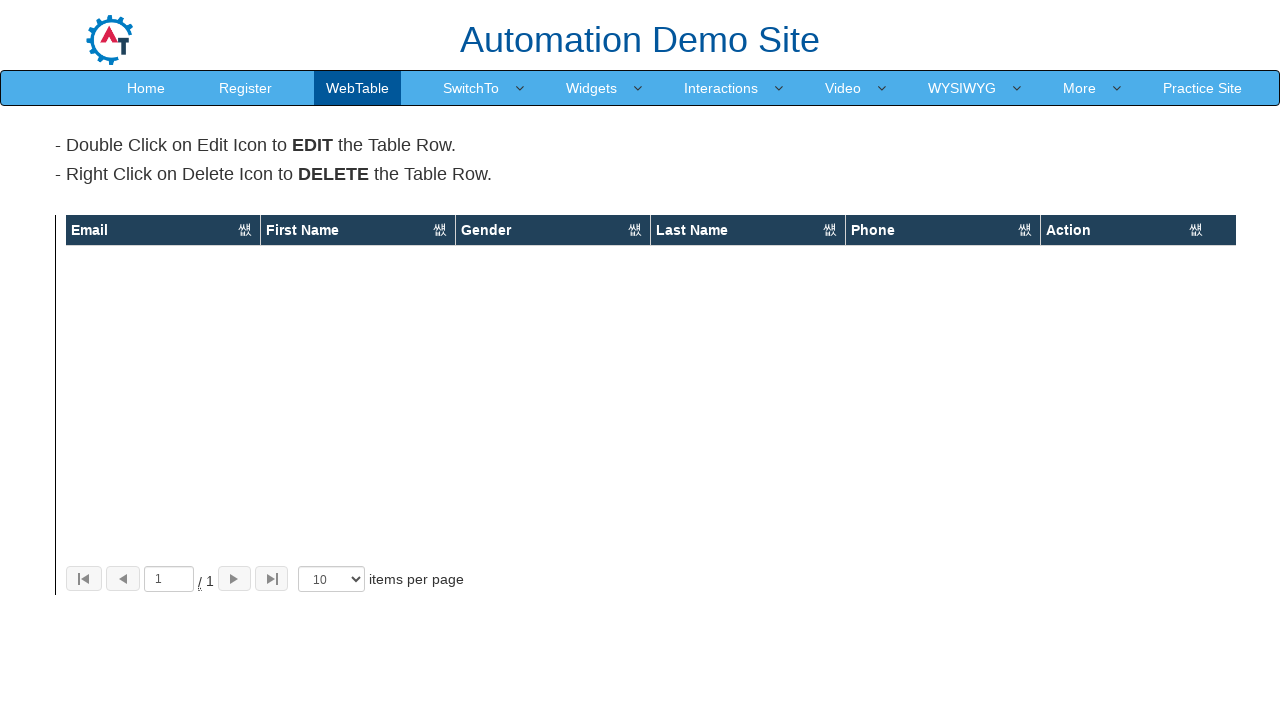

Clicked 'More' menu option at (1080, 88) on text=More
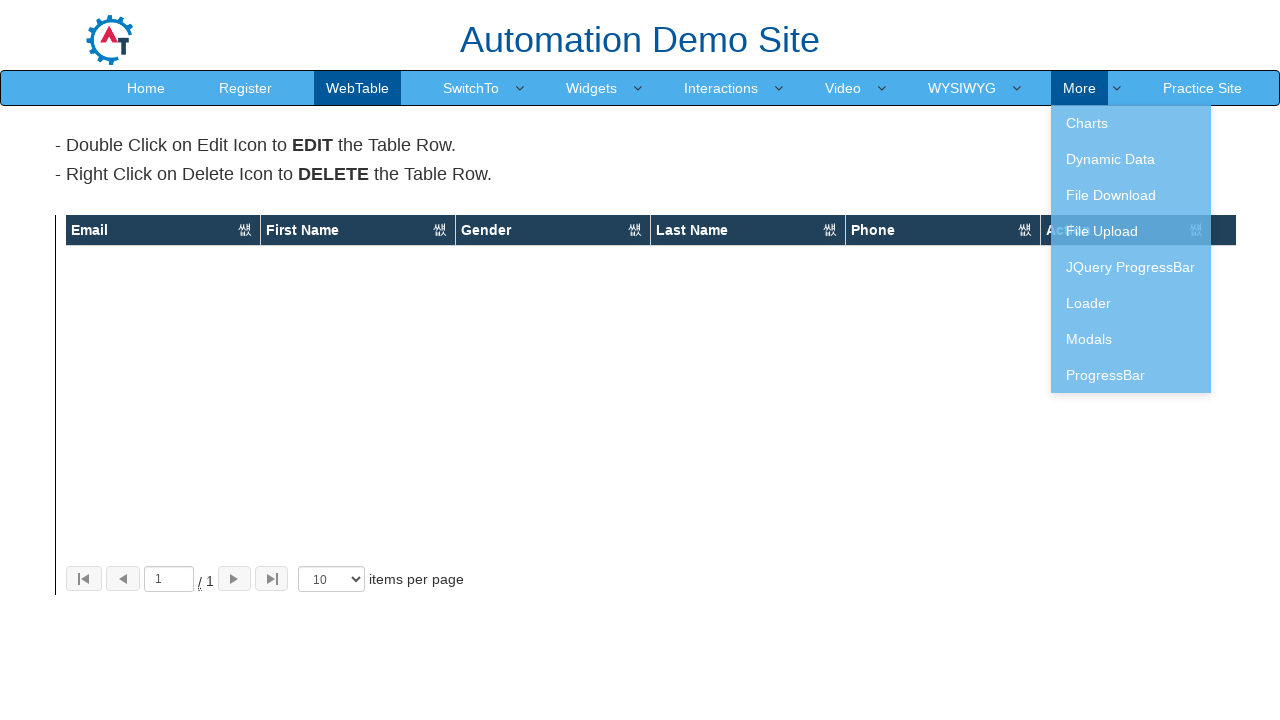

Clicked link to navigate to Loader page at (1131, 303) on [href='Loader.html']
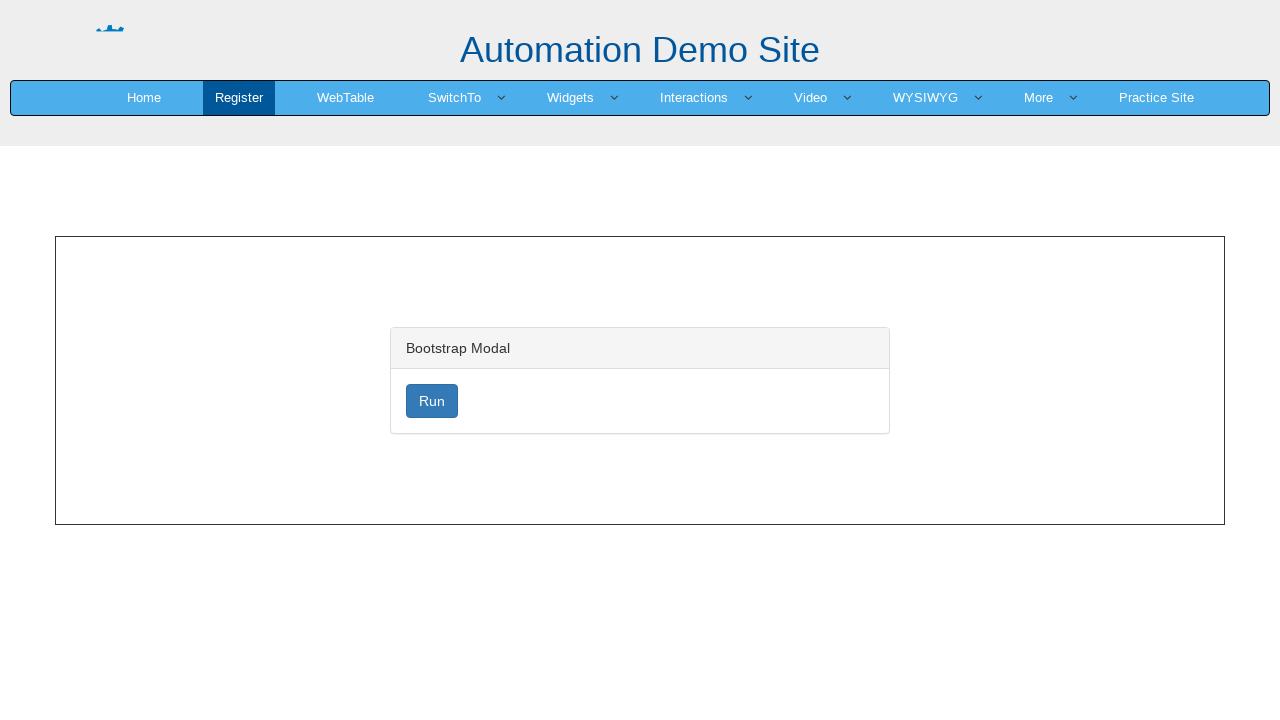

Run button (#loader) became visible
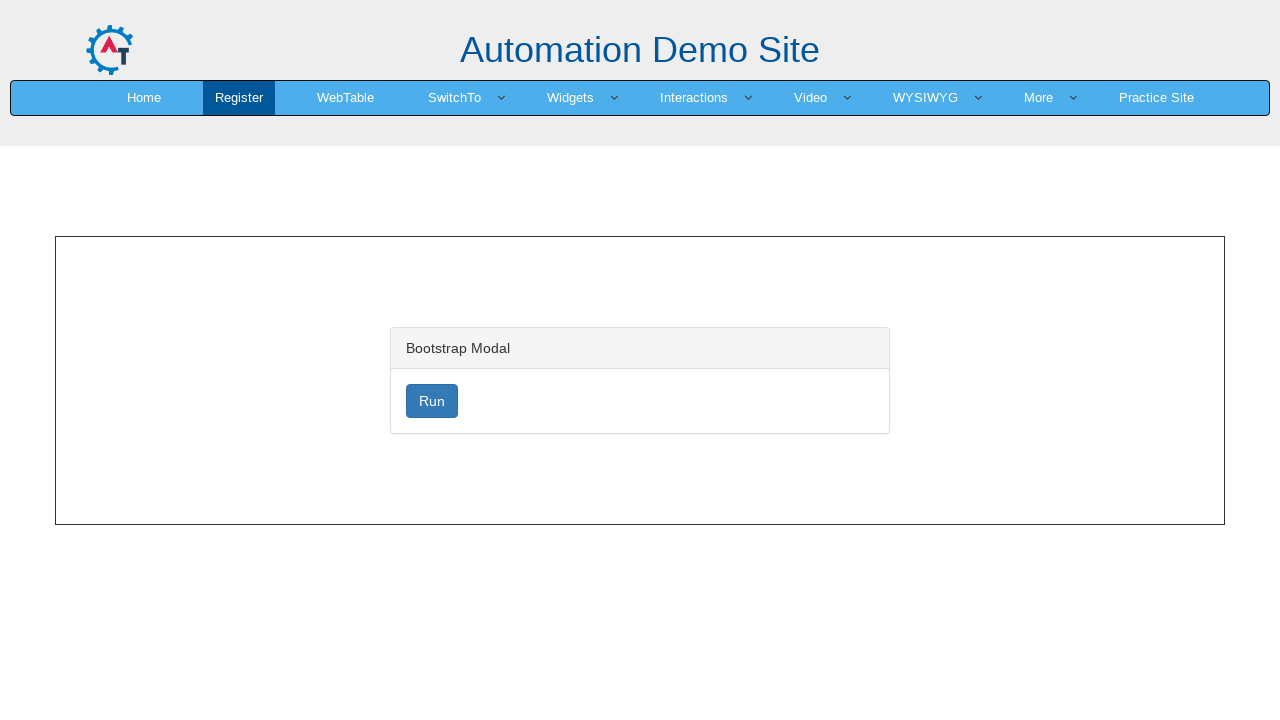

Scrolled down 300 pixels
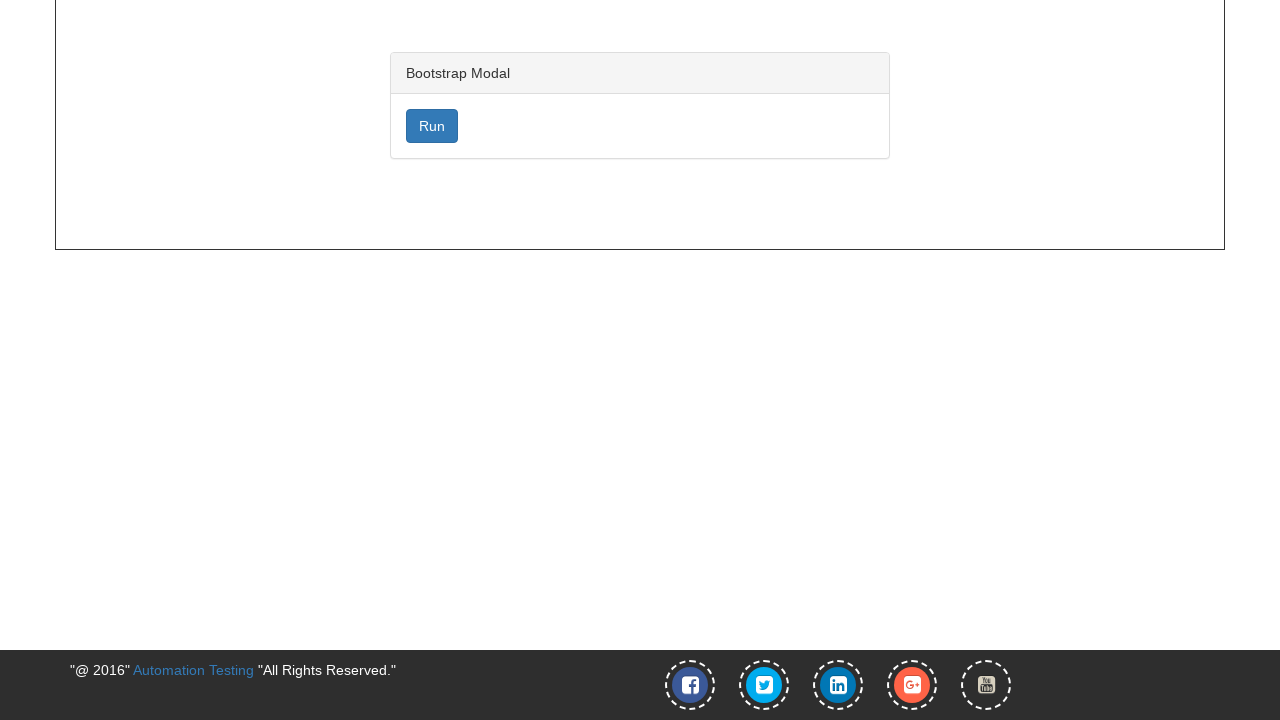

Clicked Run button to trigger modal at (432, 126) on #loader
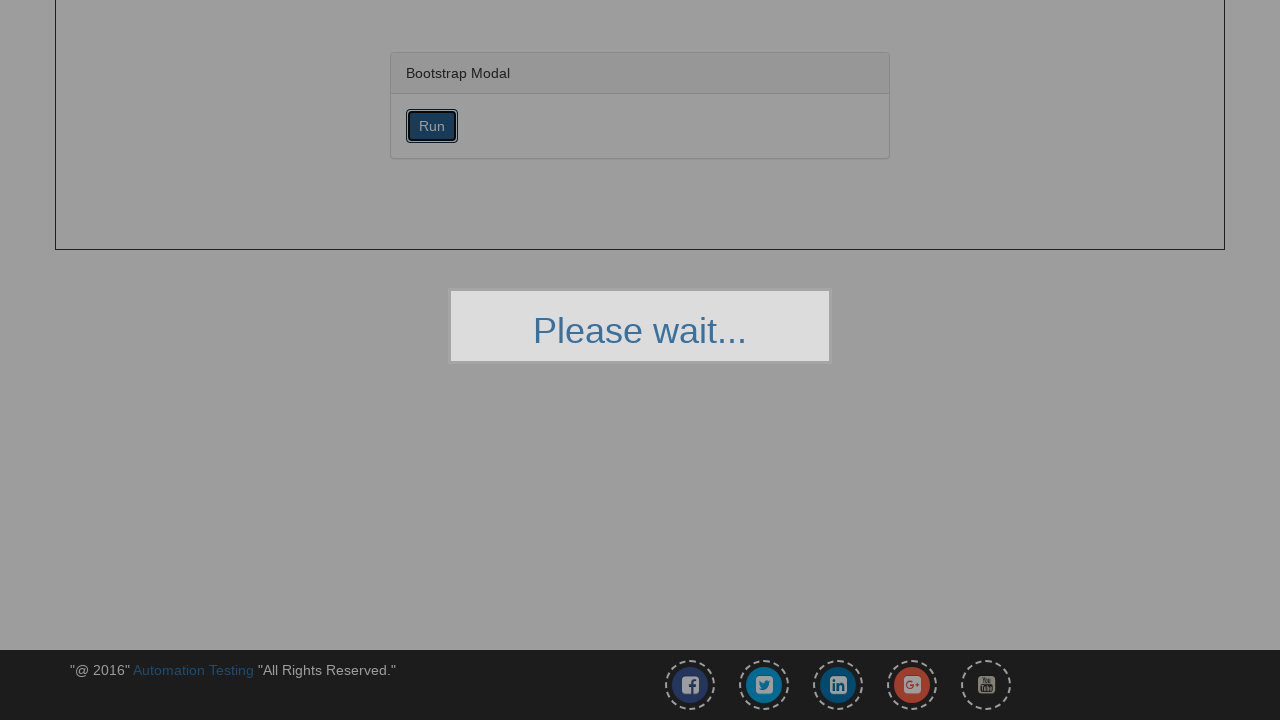

Modal with Lorem text appeared
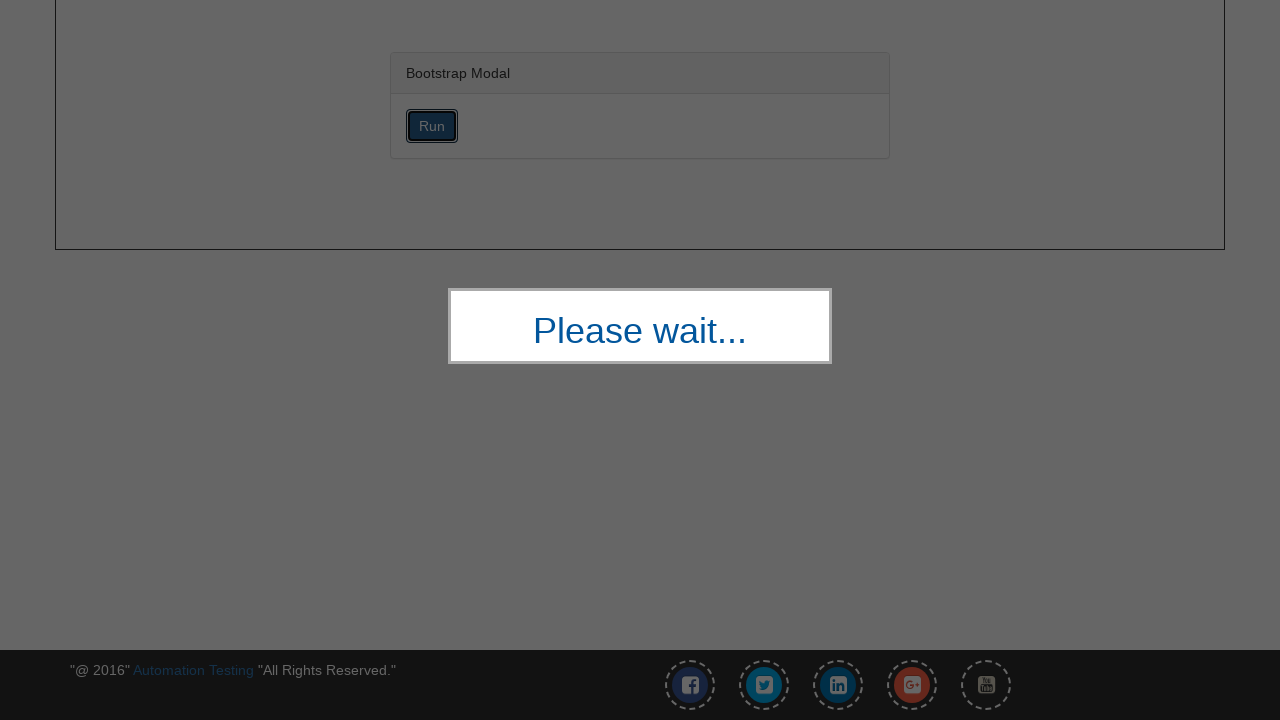

Clicked Save Changes button in modal at (866, 281) on button[onclick='history.go(0)']
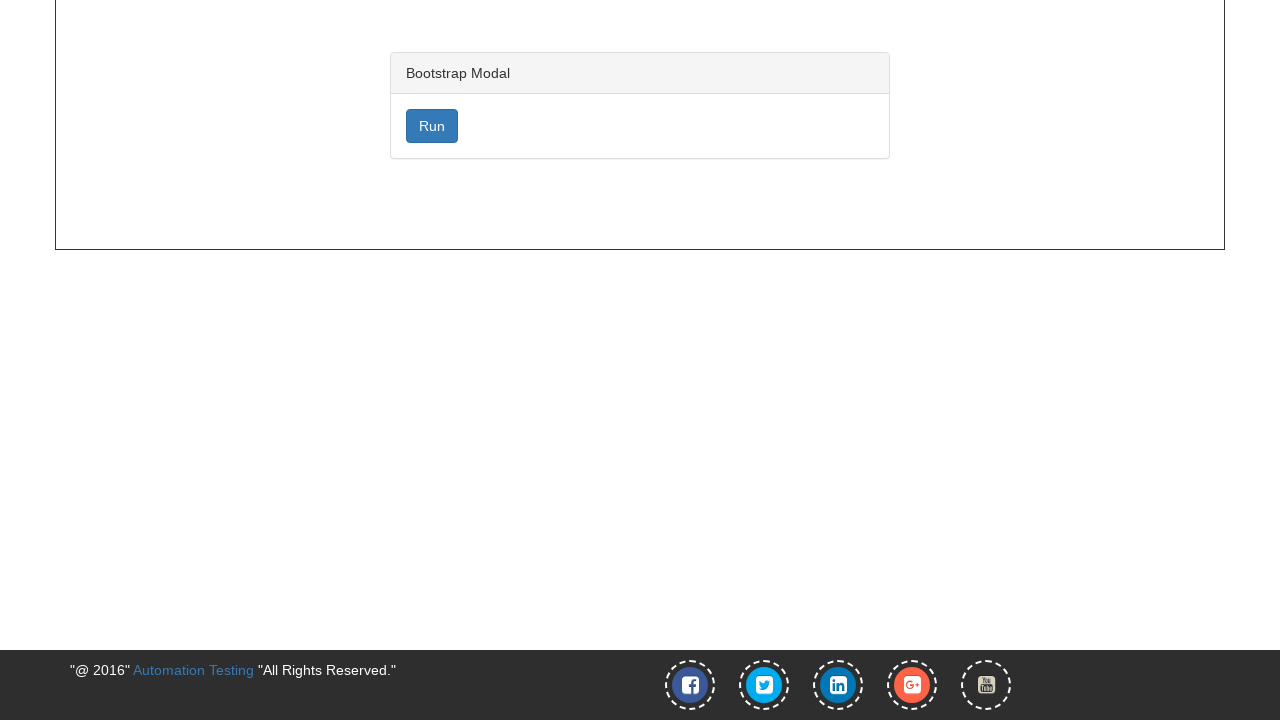

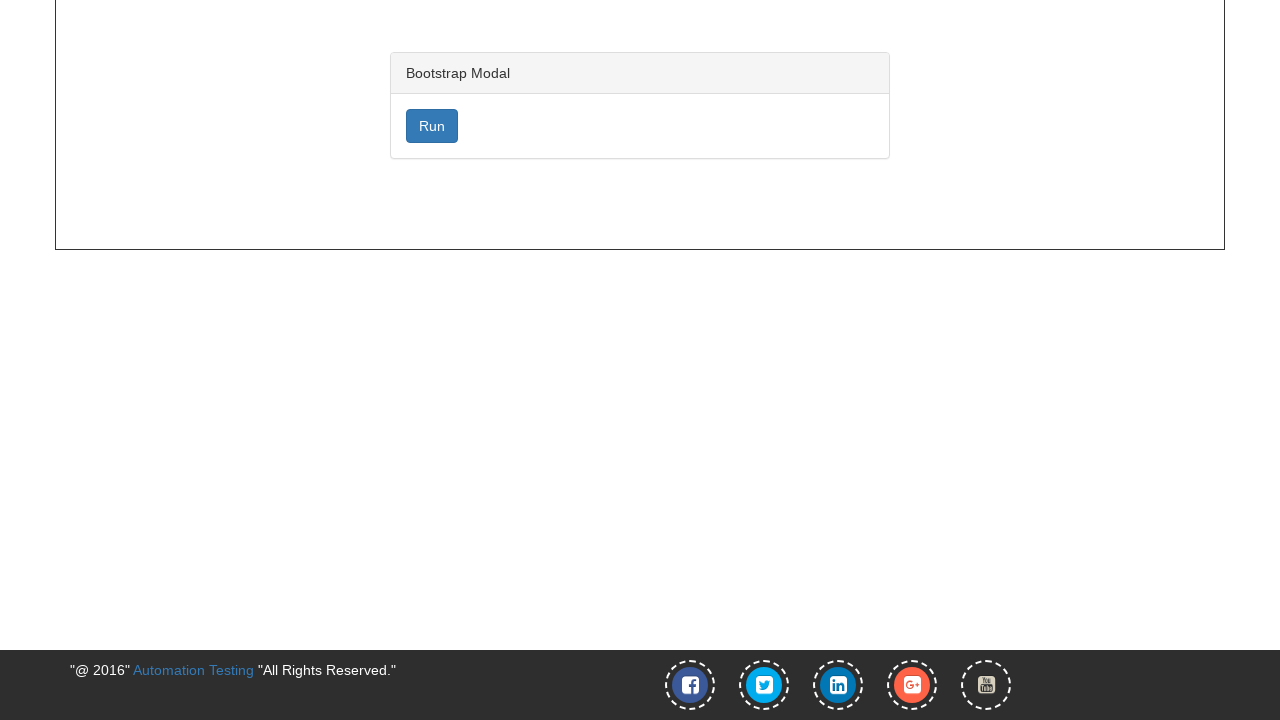